Tests that text can be entered into the input field after it has been enabled

Starting URL: https://the-internet.herokuapp.com/dynamic_controls

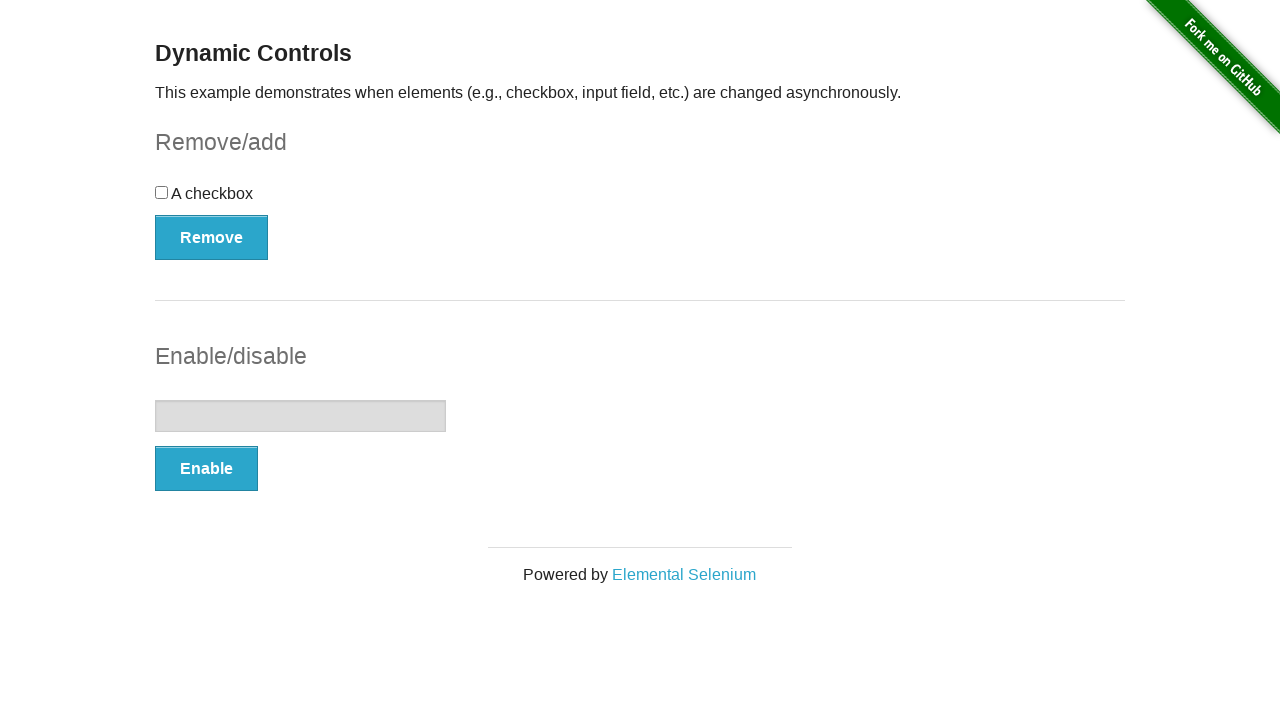

Clicked Enable button to enable the input field at (206, 469) on button:has-text('Enable')
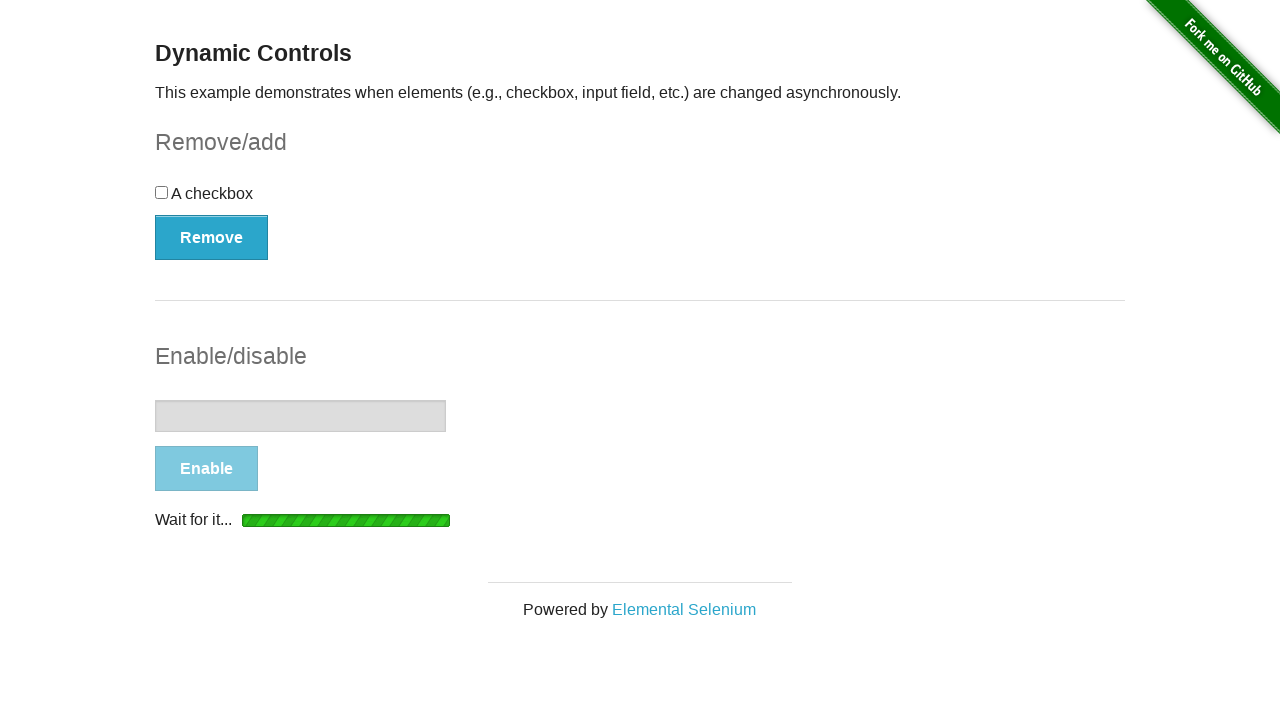

Waited for enable confirmation message to appear
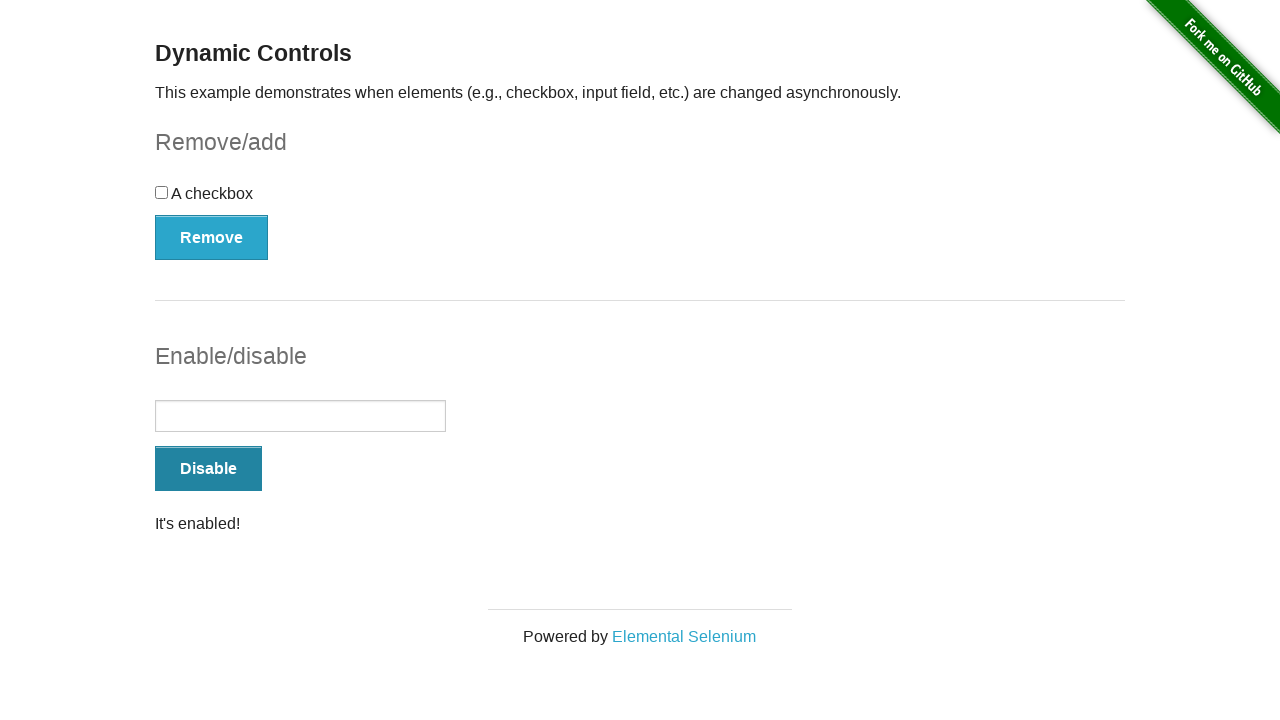

Entered 'Hello Test' into the input field on #input-example input[type='text']
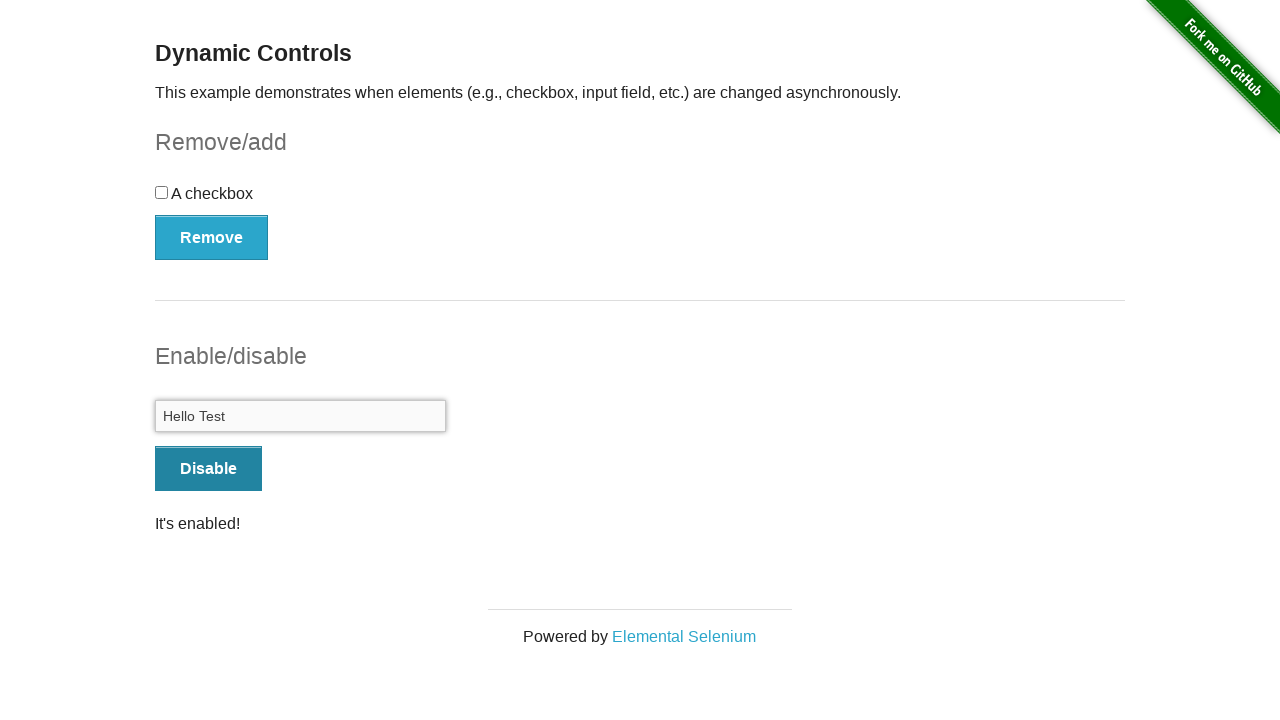

Retrieved input field value for verification
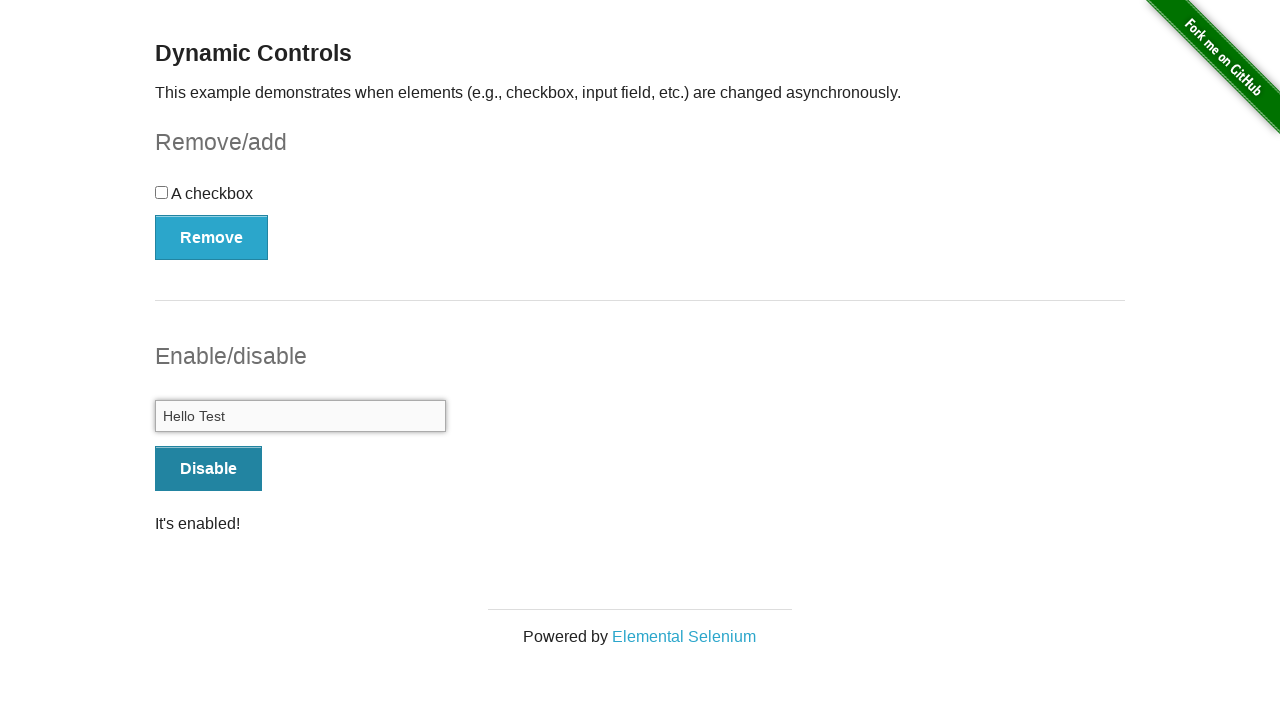

Verified that input field contains 'Hello Test'
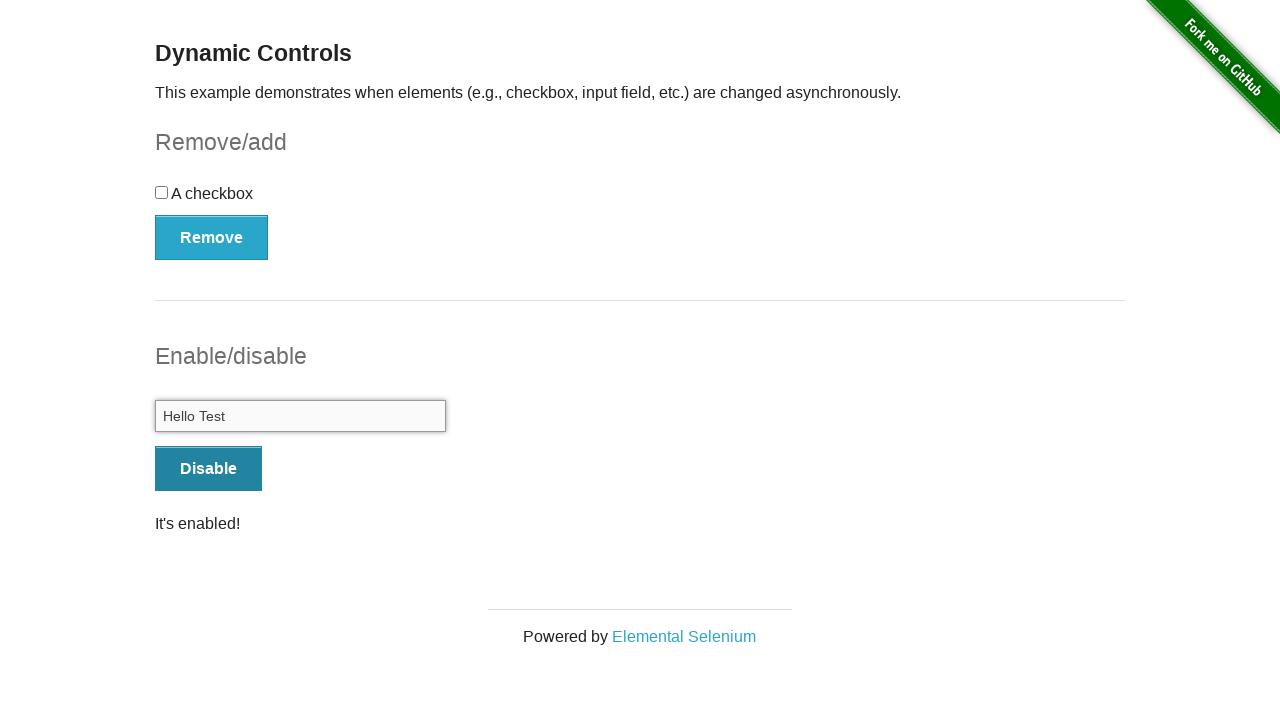

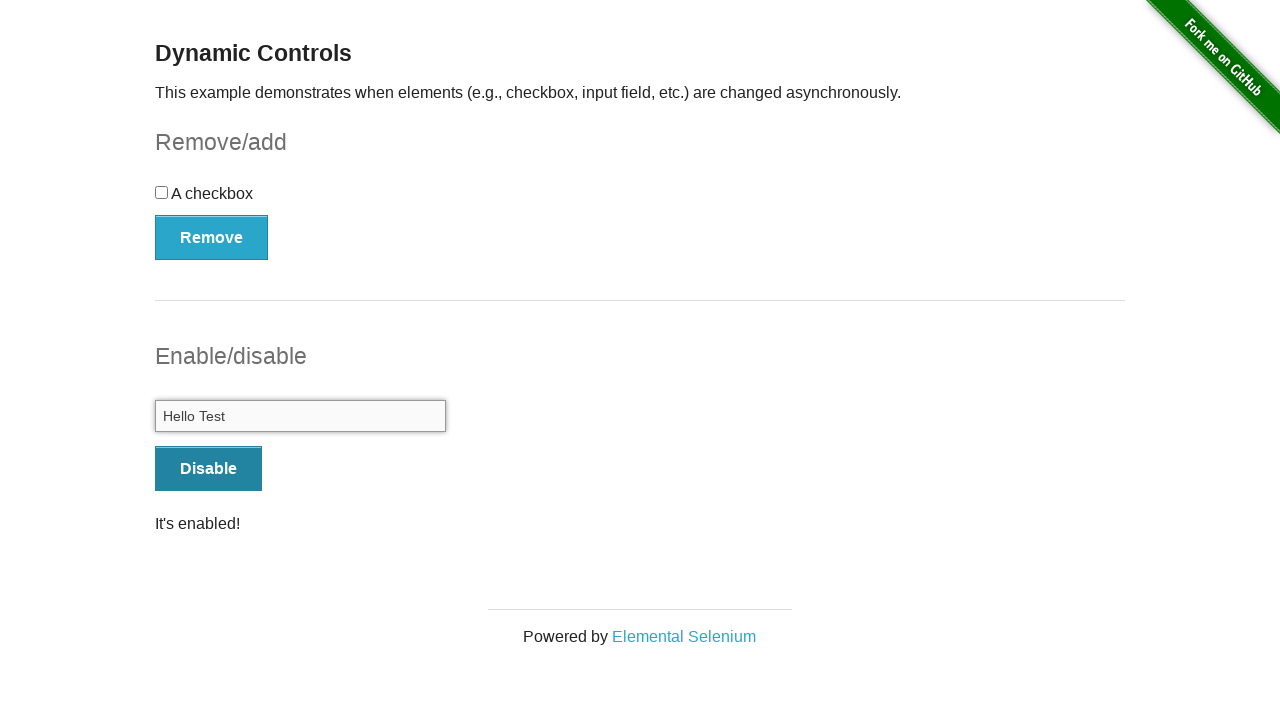